Tests window handle management by clicking buttons that open new windows and tabs, then switching between them

Starting URL: https://rahulshettyacademy.com/AutomationPractice/

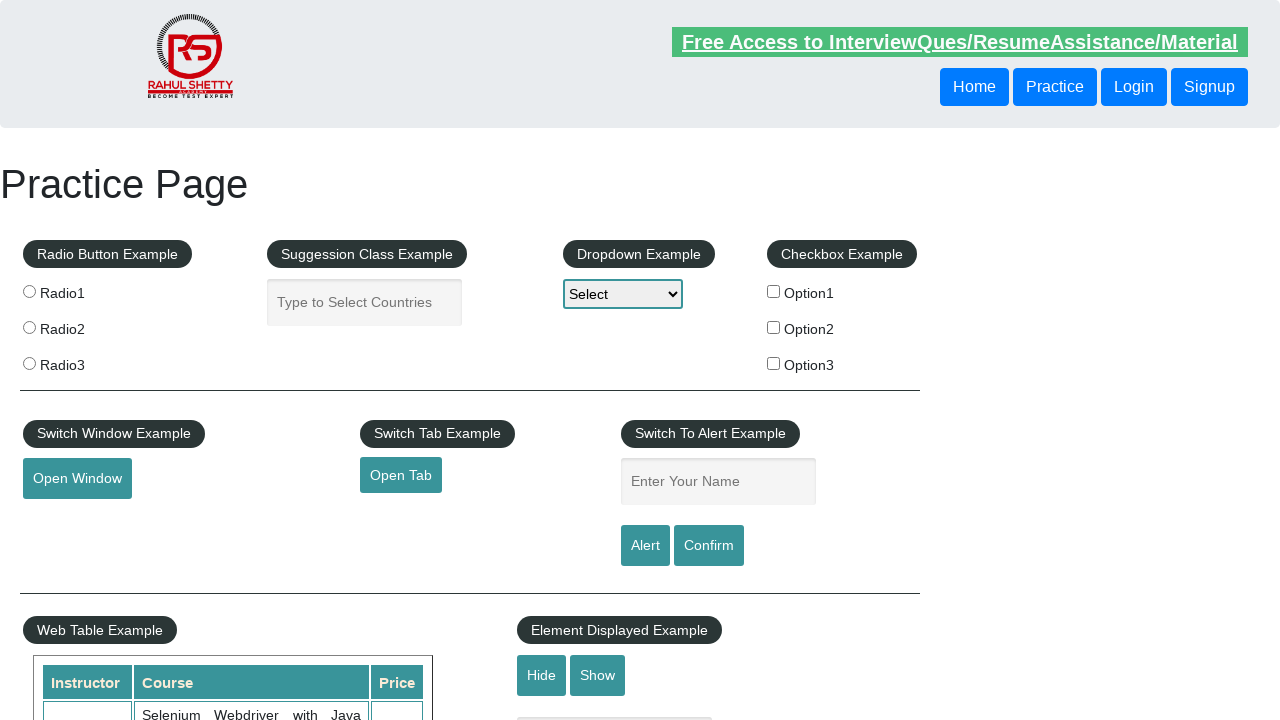

Clicked 'Open Window' button to open new window at (77, 479) on xpath=//*[text()='Open Window']
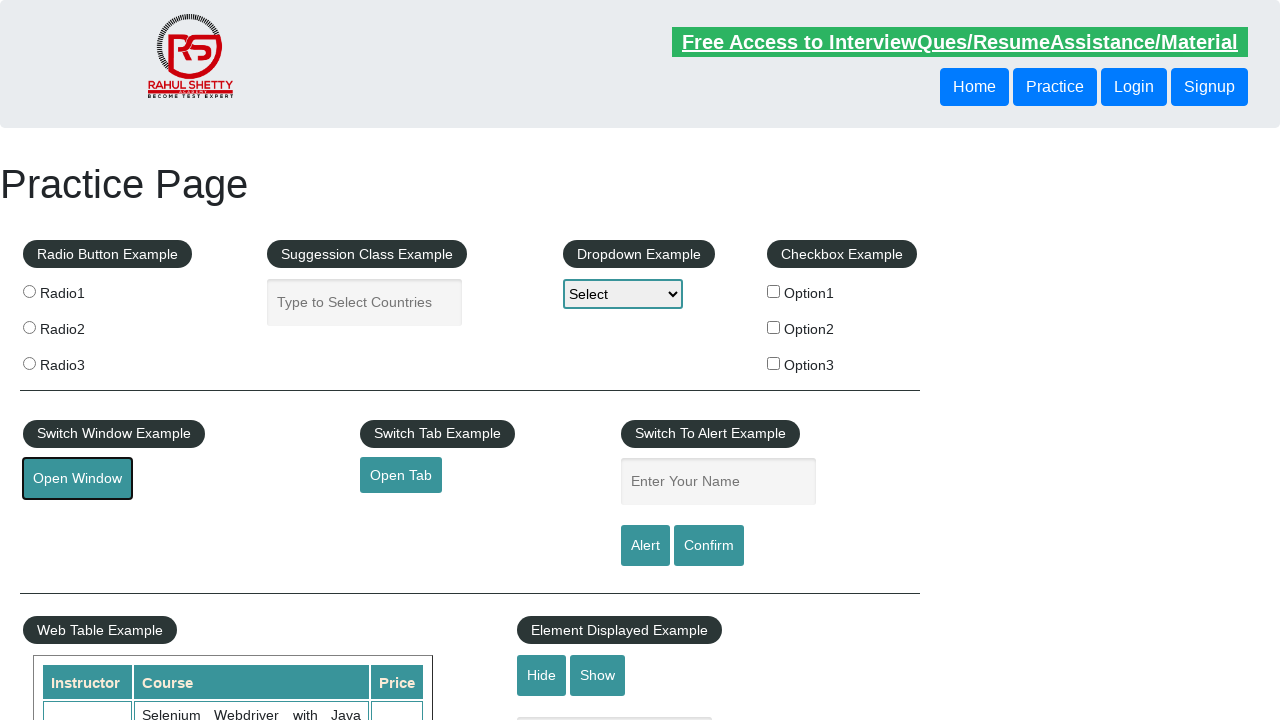

Clicked 'Open Tab' button to open new tab at (401, 475) on xpath=//*[text()='Open Tab']
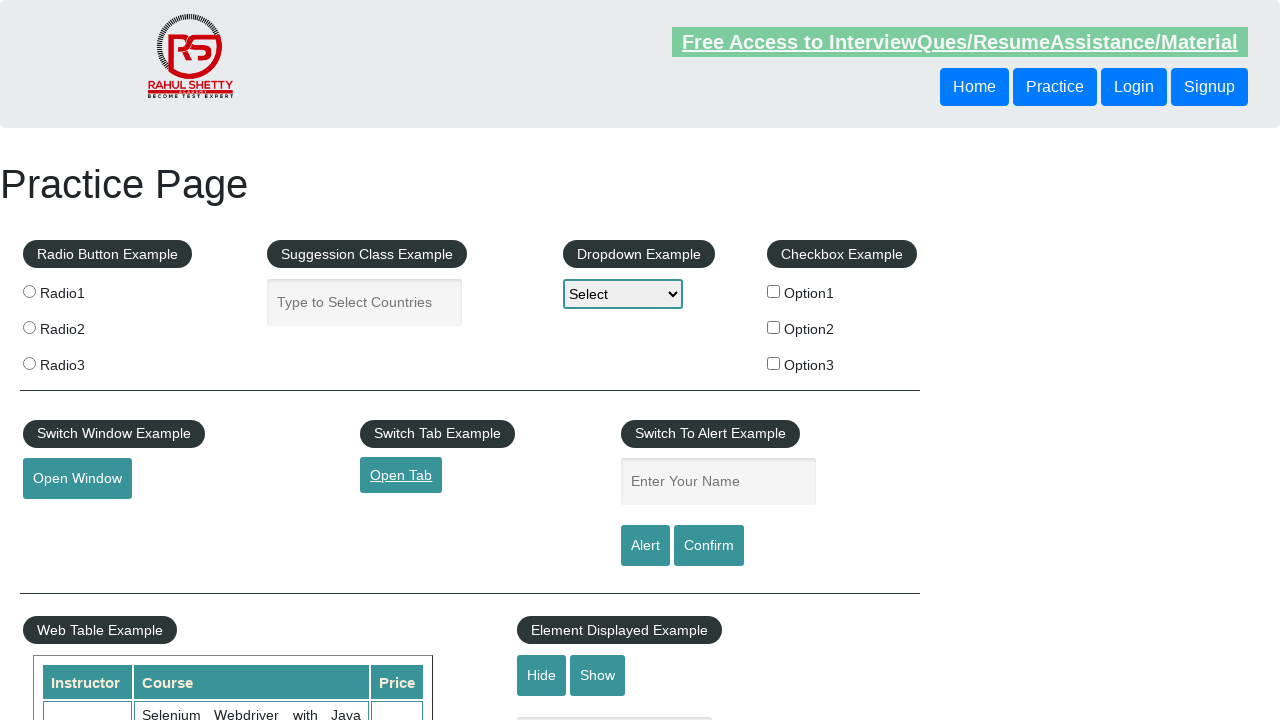

Retrieved all pages/tabs in context - total count: 1
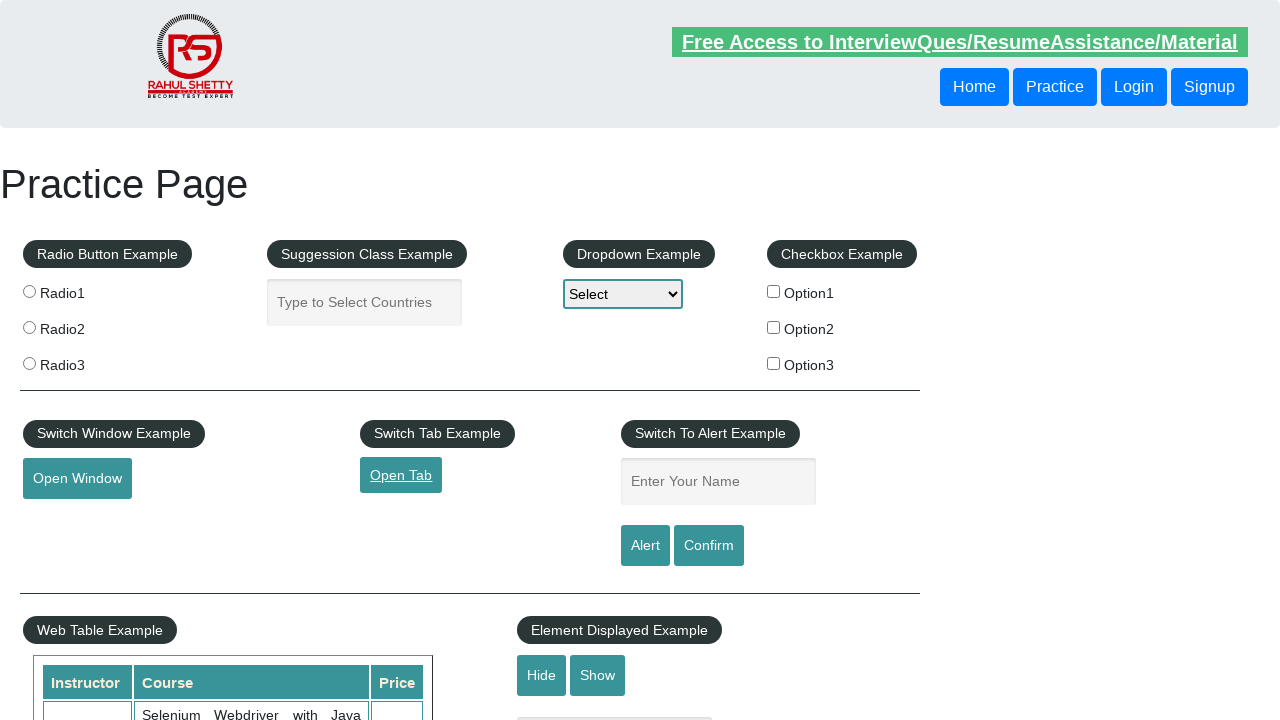

Switched back to original page/first tab
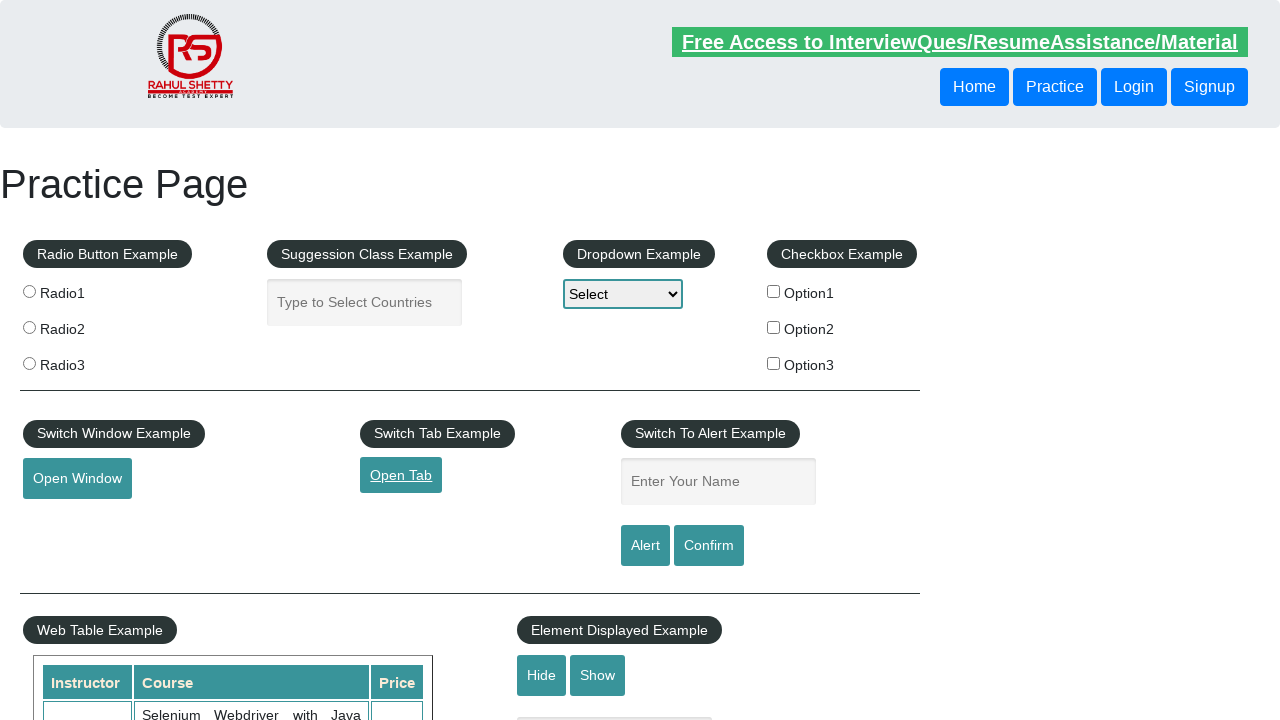

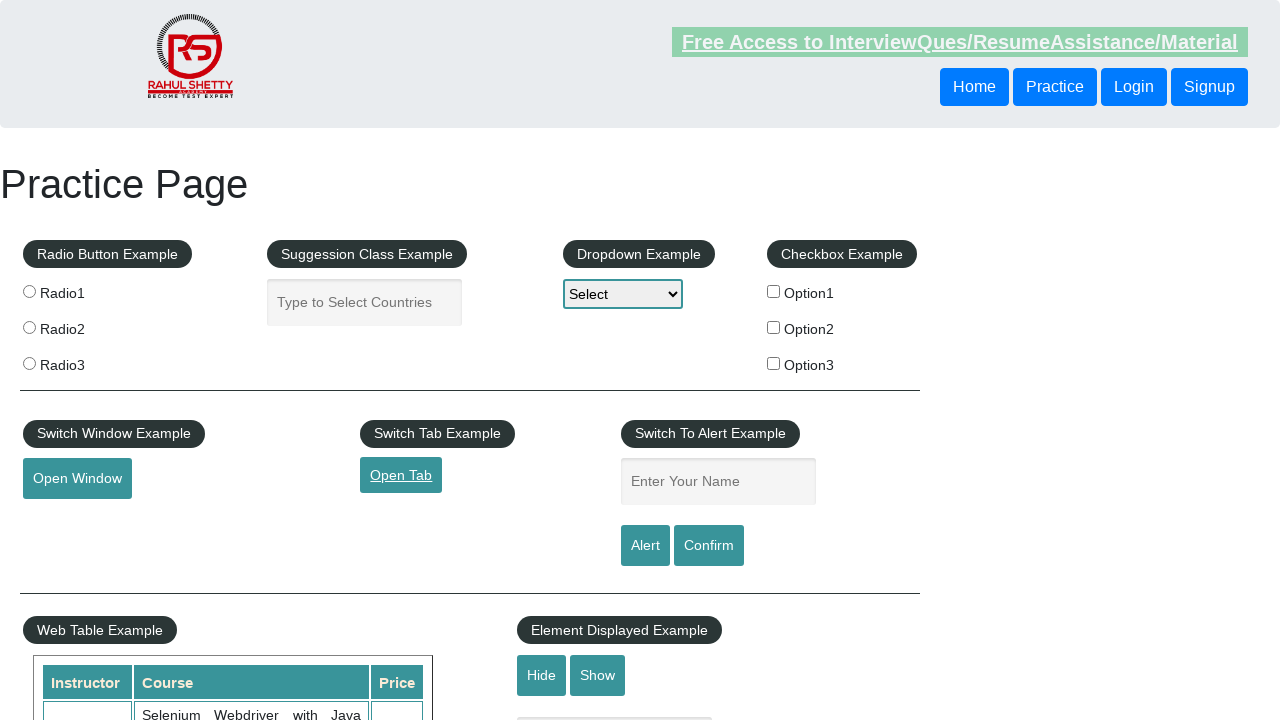